Tests checkbox functionality by finding all checkboxes on a demo page and clicking the one with value "Option-2"

Starting URL: http://syntaxprojects.com/basic-checkbox-demo.php

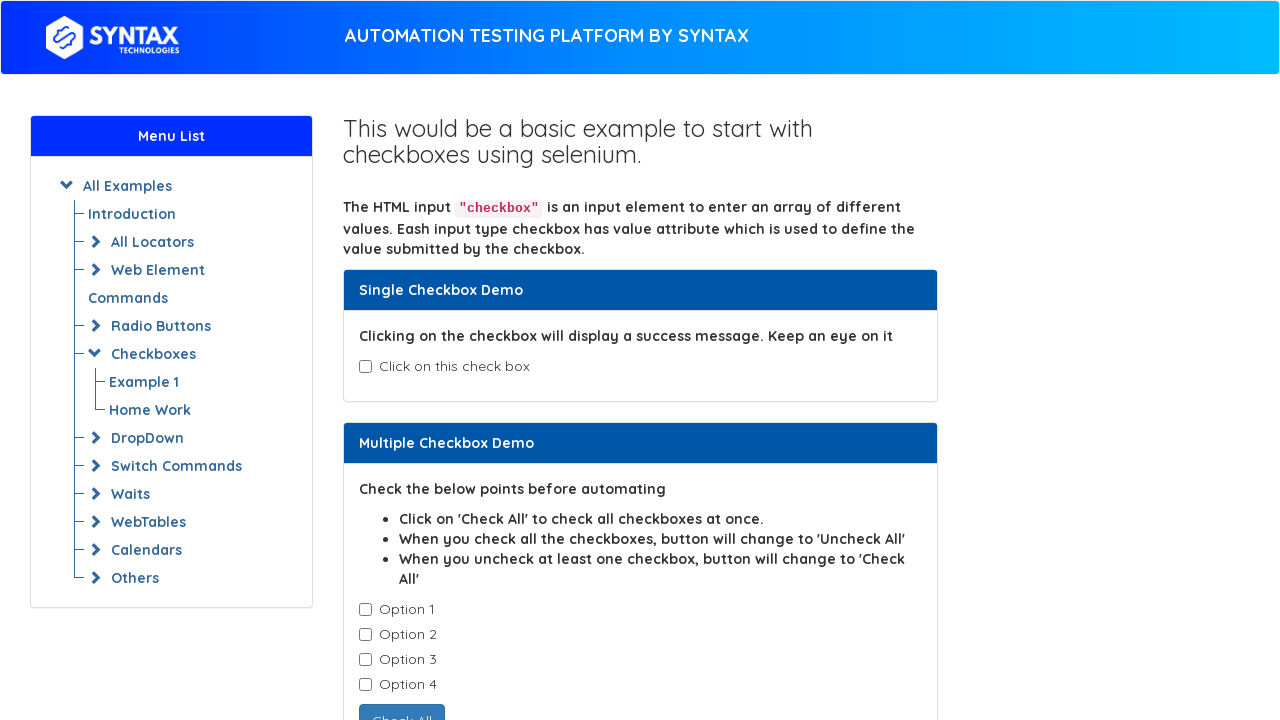

Waited for checkboxes with class 'cb1-element' to be present
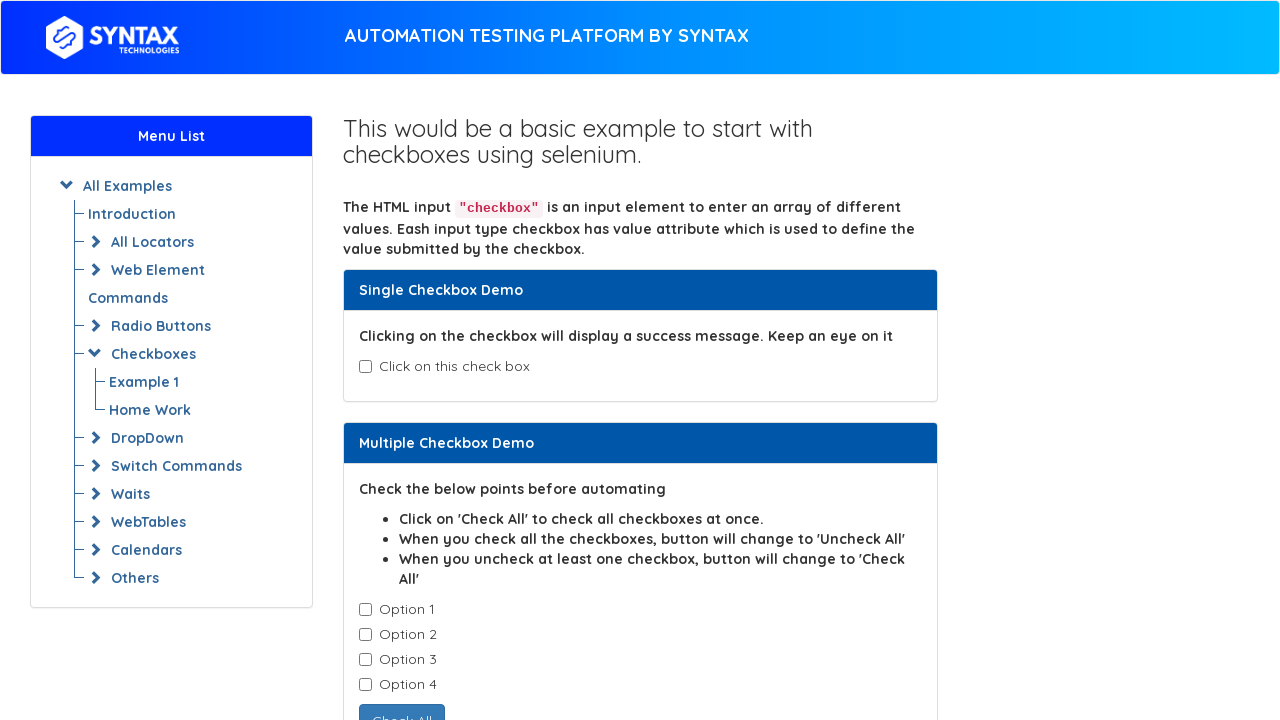

Found all checkboxes with class 'cb1-element'
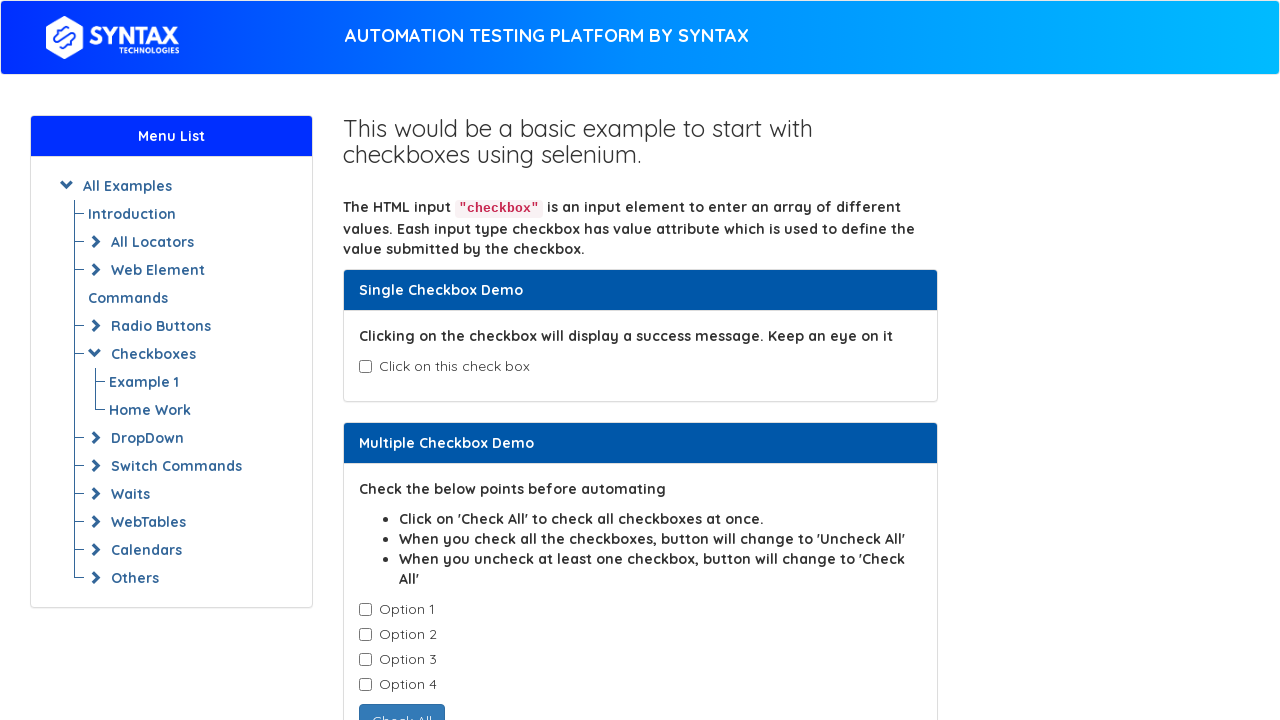

Retrieved value attribute from checkbox: 'Option-1'
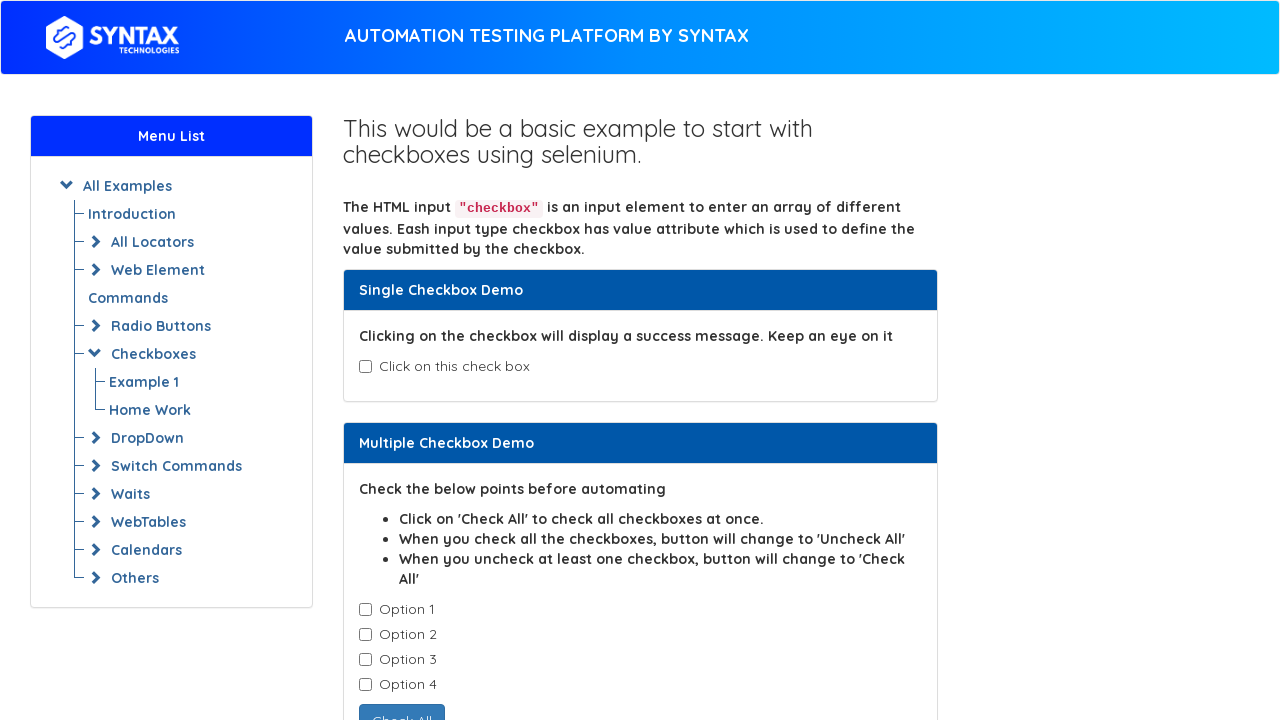

Retrieved value attribute from checkbox: 'Option-2'
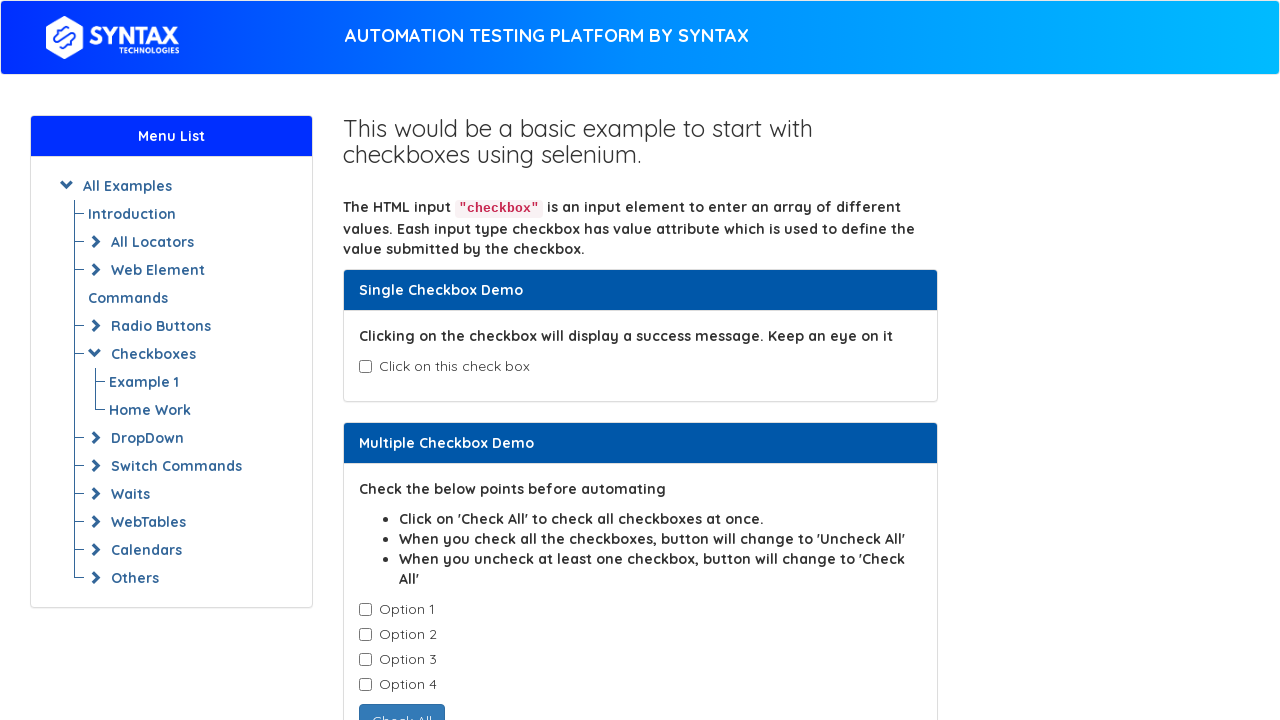

Clicked checkbox with value 'Option-2' at (365, 635) on input.cb1-element >> nth=1
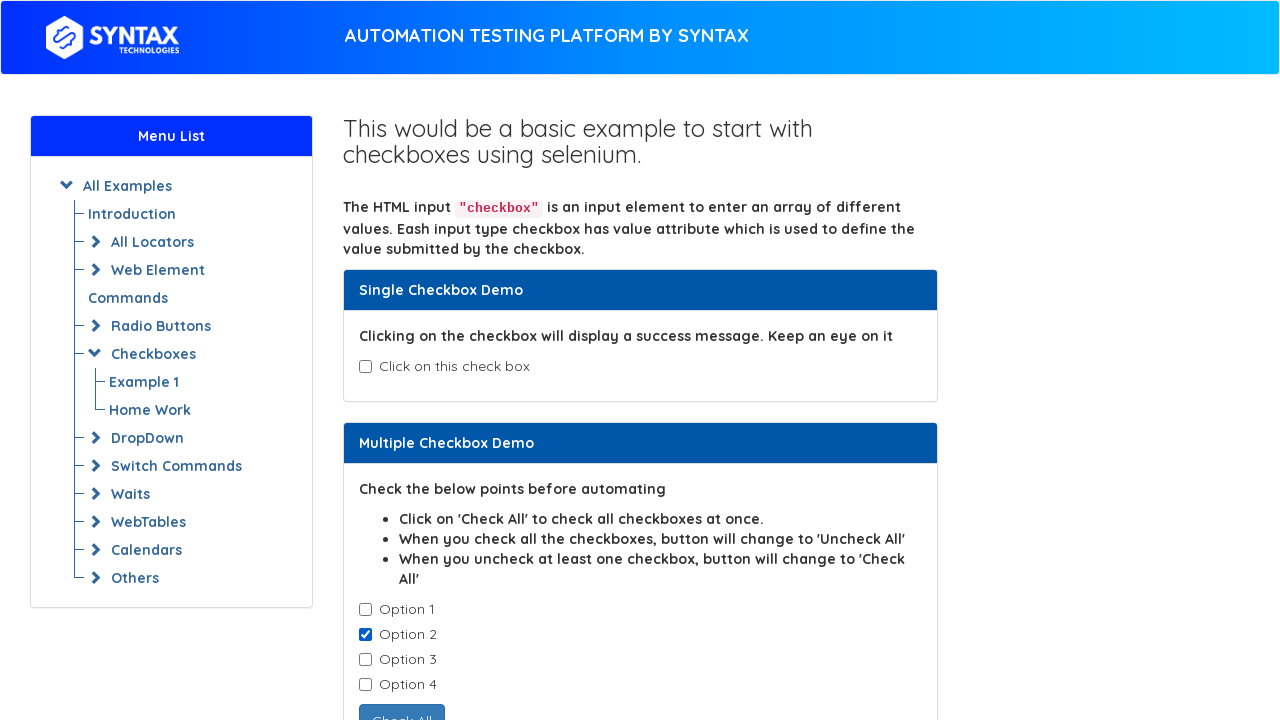

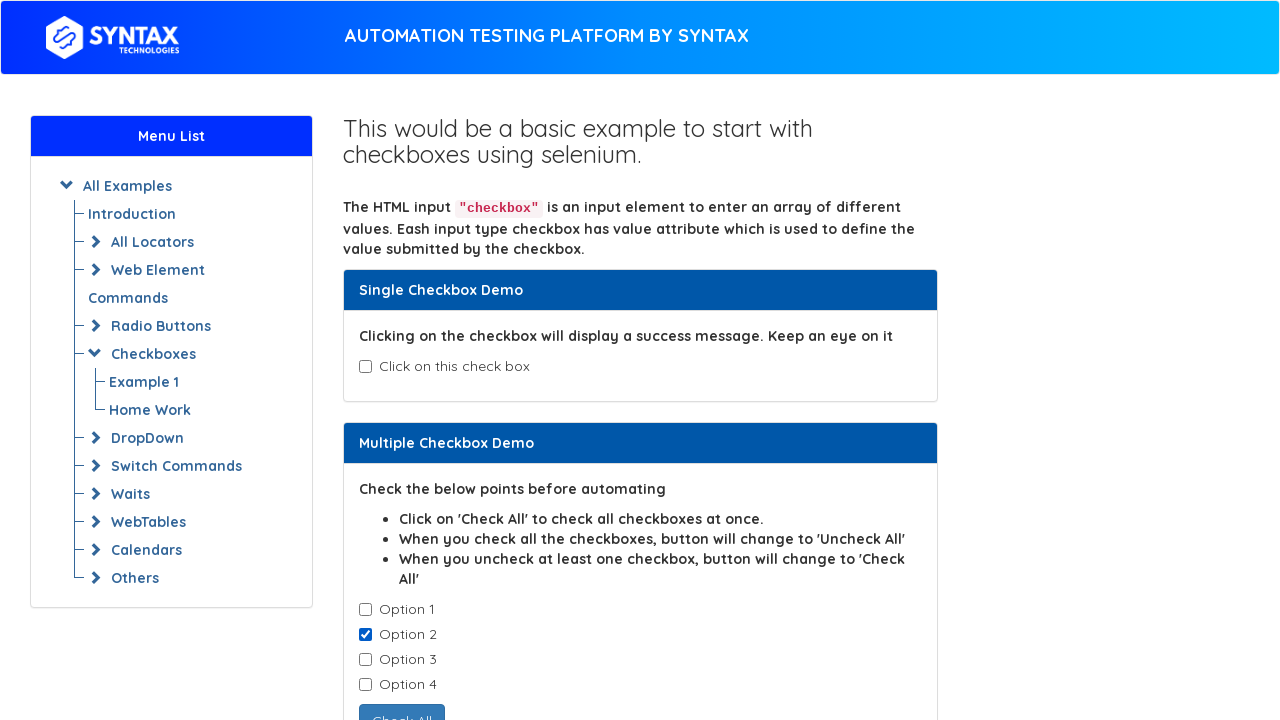